Tests adding two elements, then deleting both by clicking each delete button, and verifying all elements are removed

Starting URL: http://the-internet.herokuapp.com/add_remove_elements/

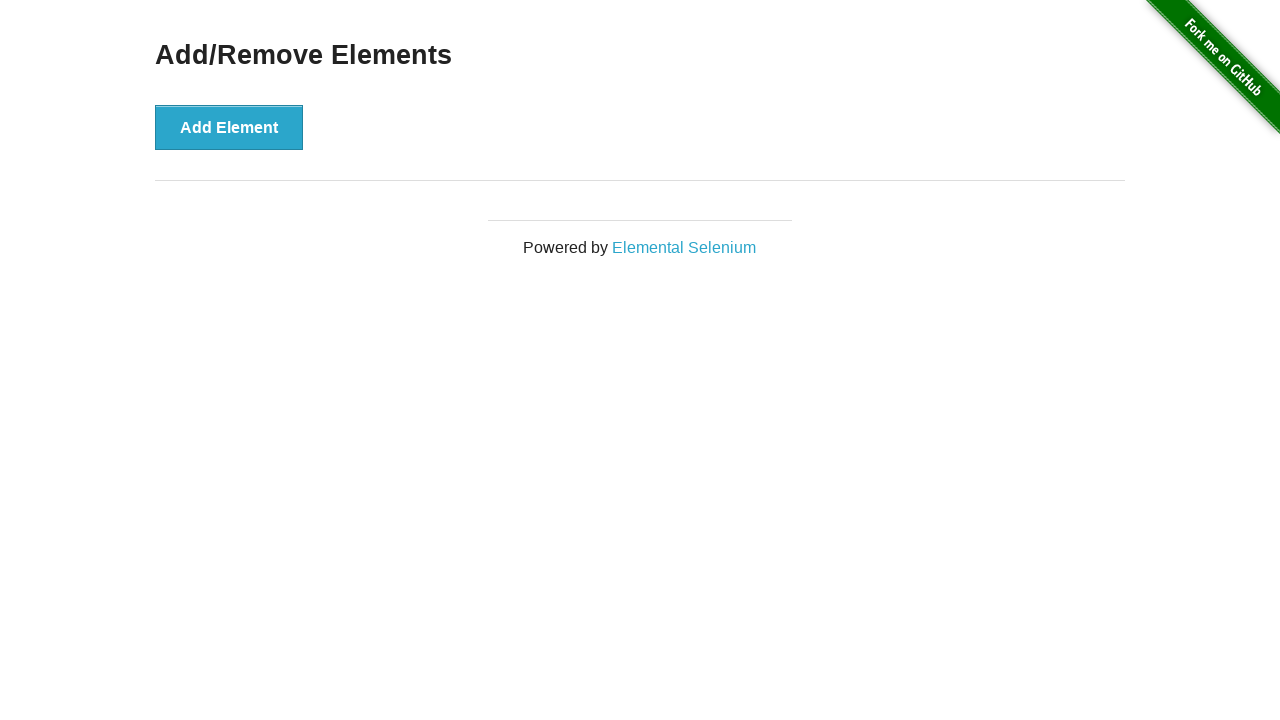

Navigated to add/remove elements page
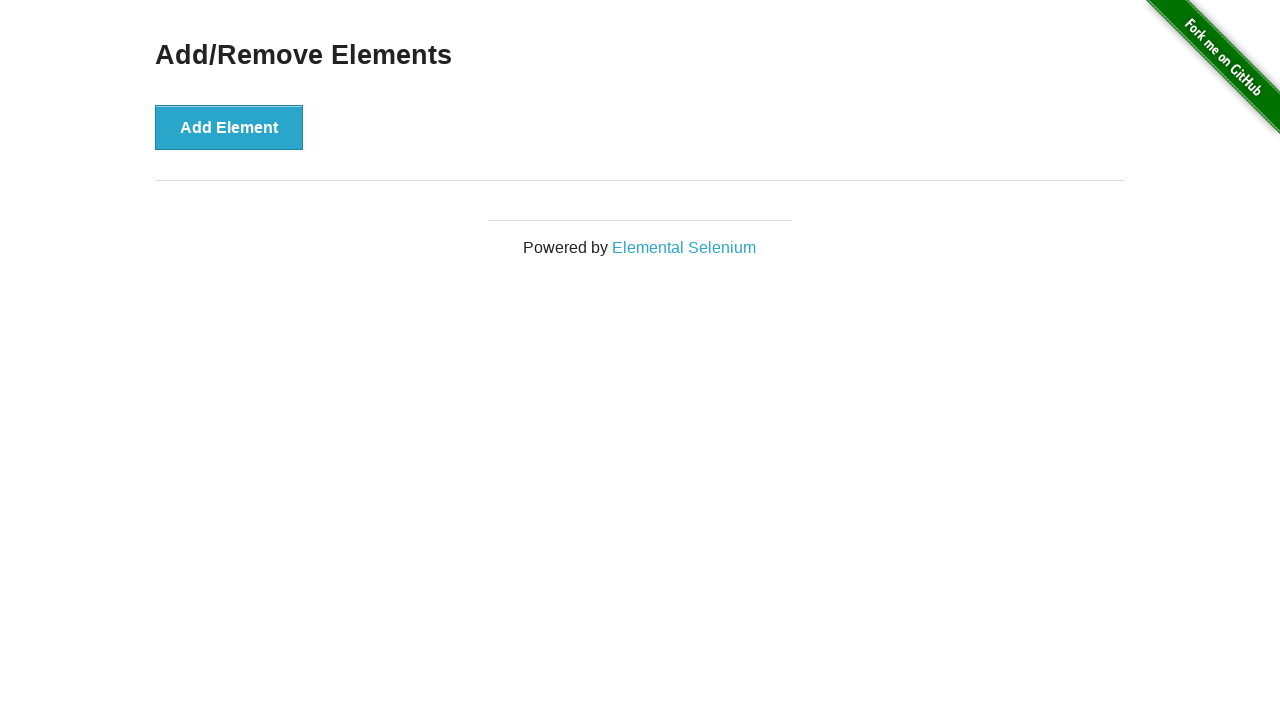

Clicked Add Element button (click 1 of 2) at (229, 127) on xpath=//button[.='Add Element']
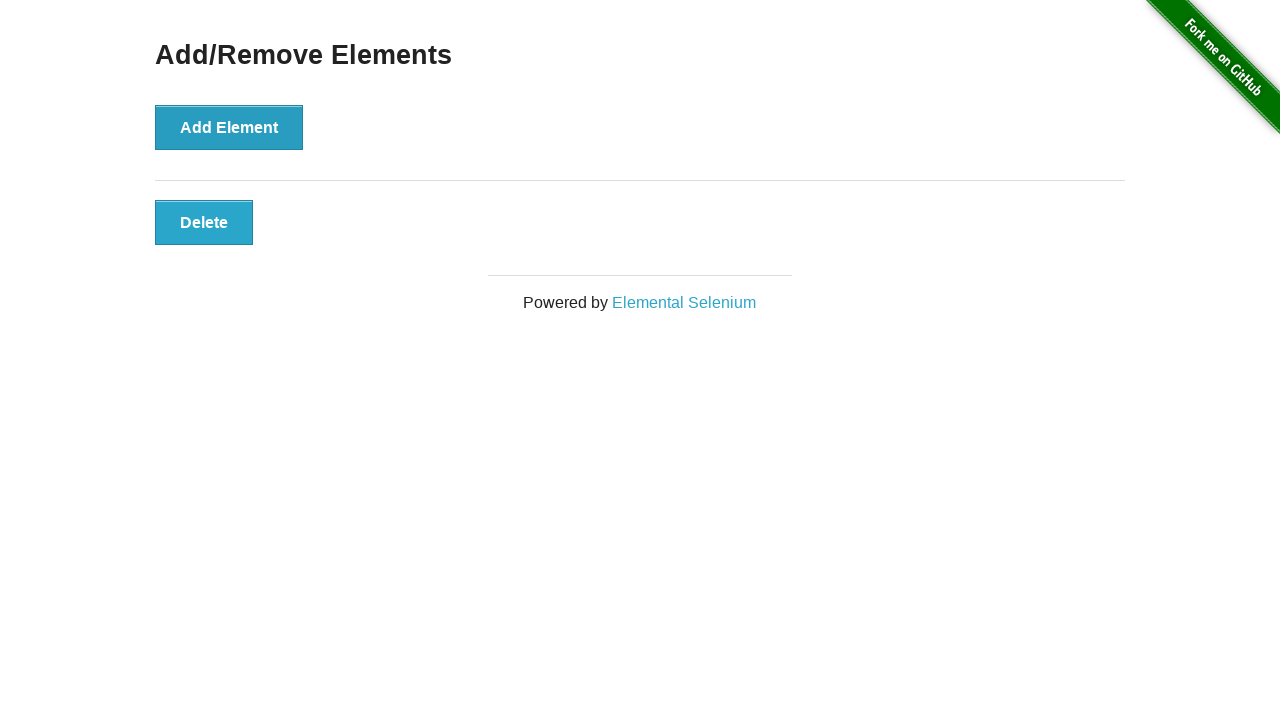

Clicked Add Element button (click 2 of 2) at (229, 127) on xpath=//button[.='Add Element']
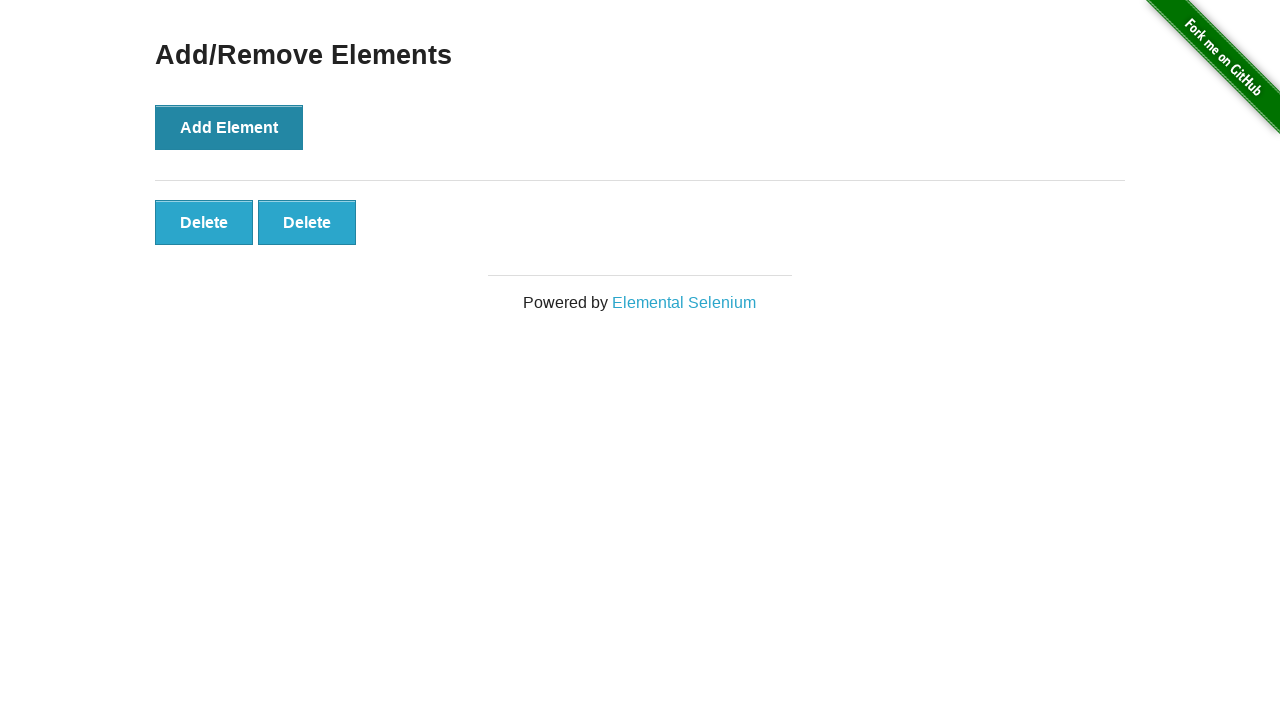

Found 2 delete buttons to remove
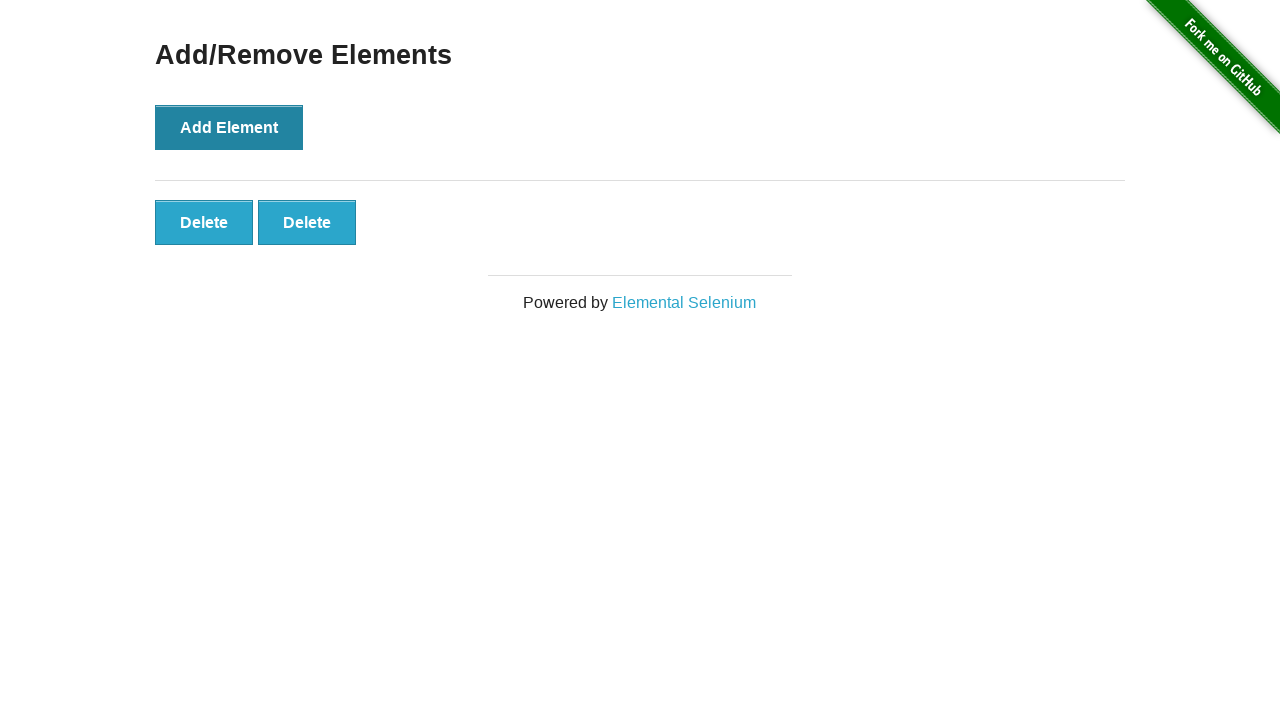

Clicked delete button (delete 1 of 2) at (204, 222) on xpath=//div[@id='elements']/button >> nth=0
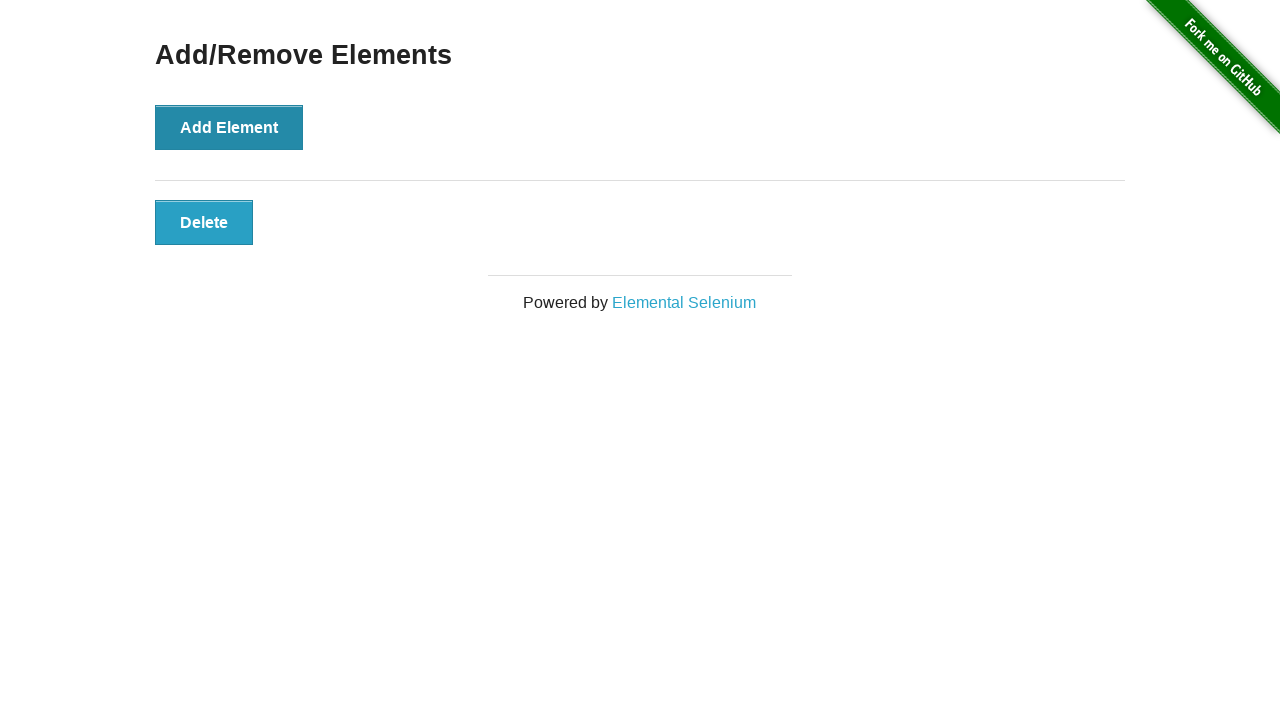

Clicked delete button (delete 2 of 2) at (204, 222) on xpath=//div[@id='elements']/button >> nth=0
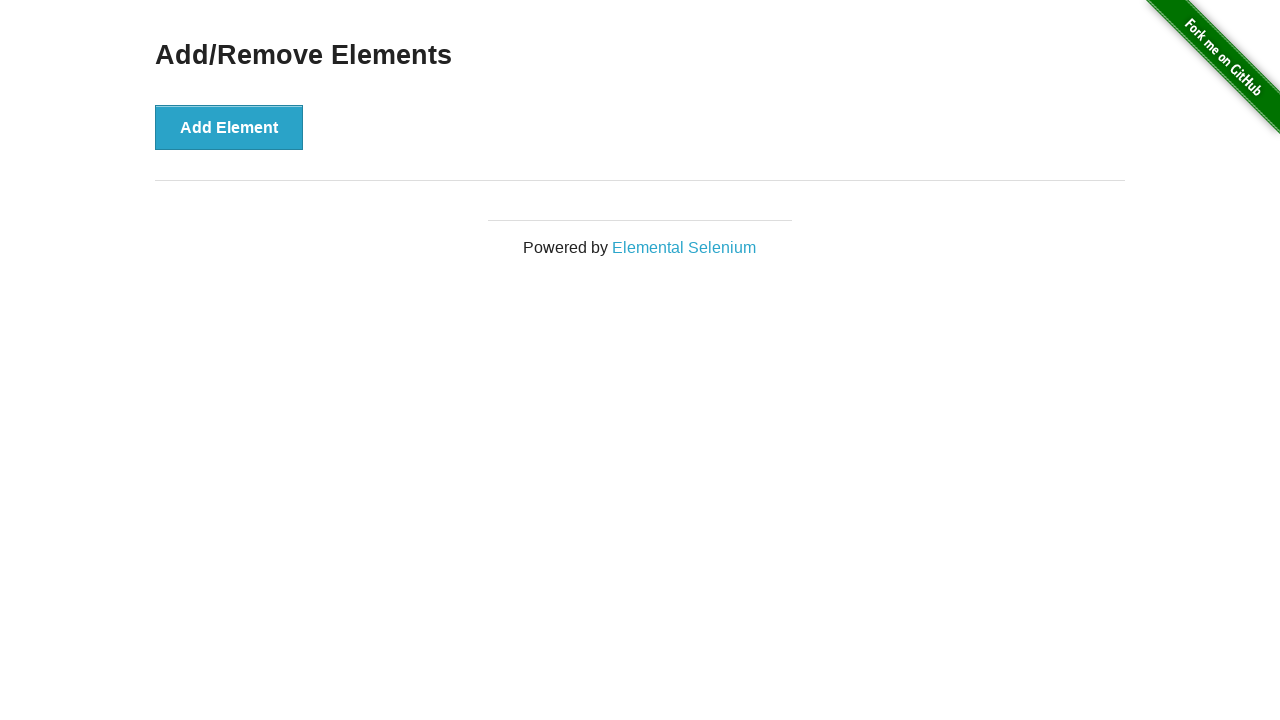

Waited 500ms for elements to be fully removed
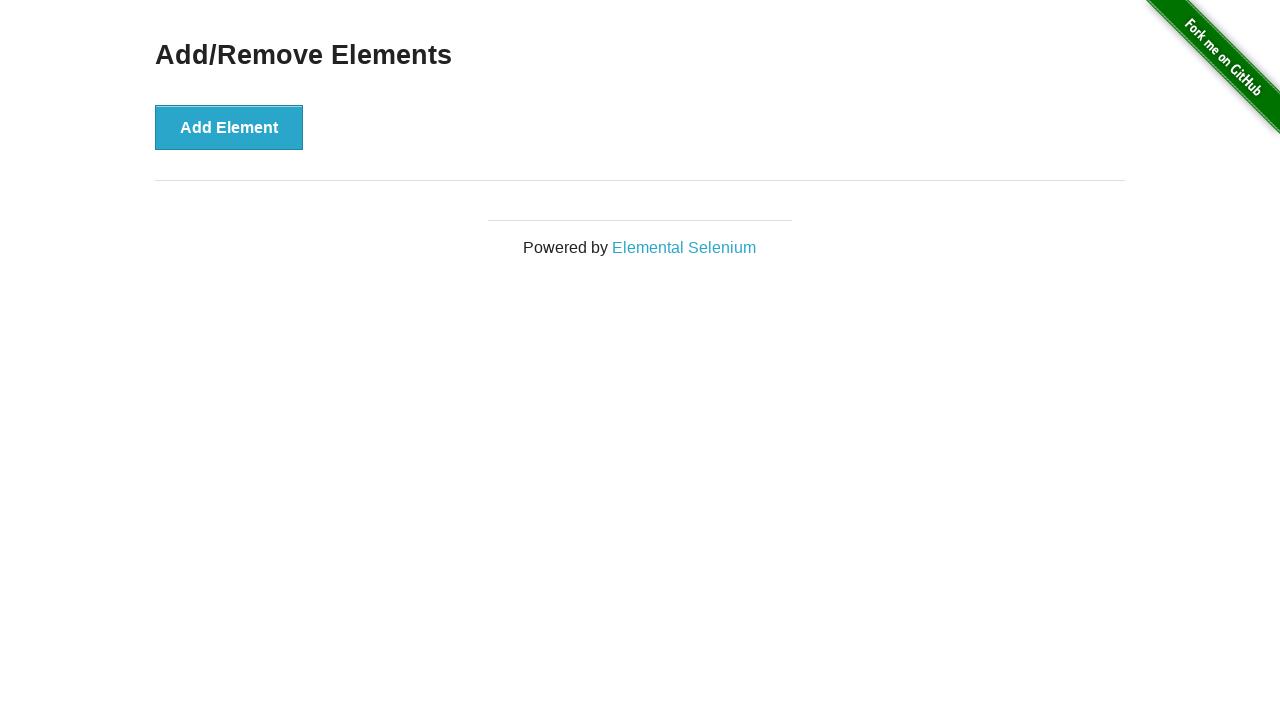

Verified all elements removed - 0 delete buttons remain
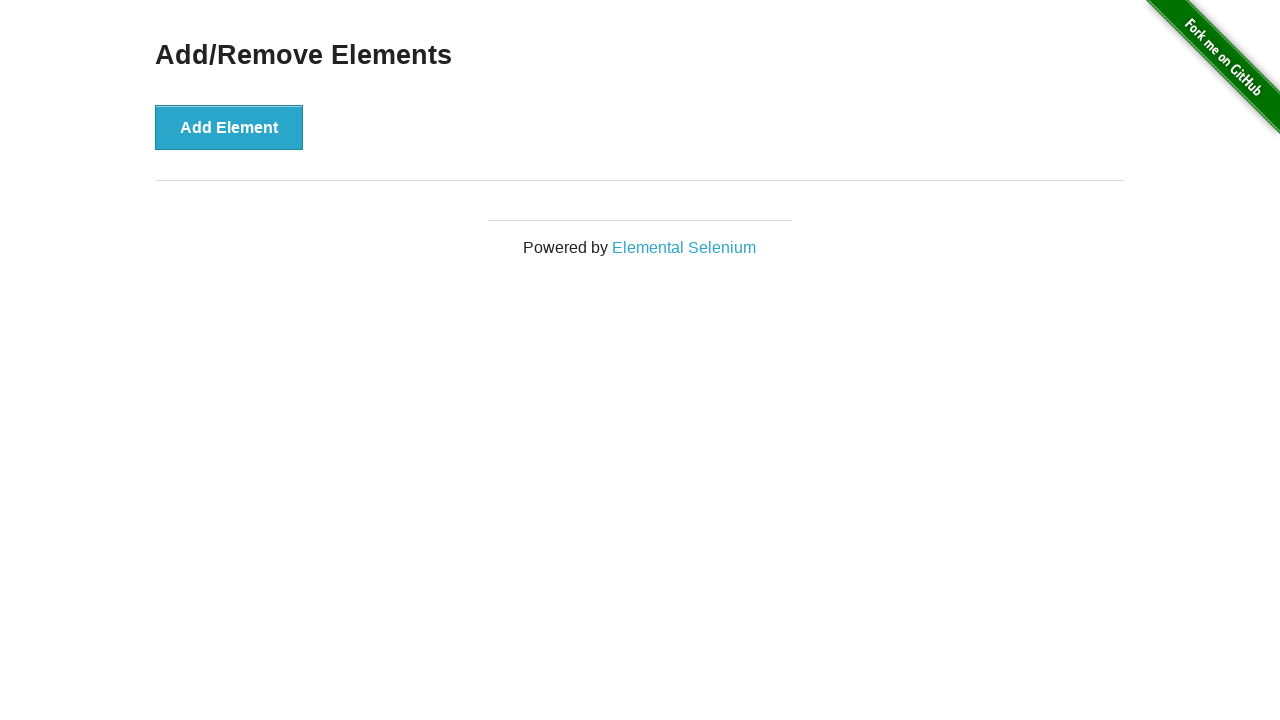

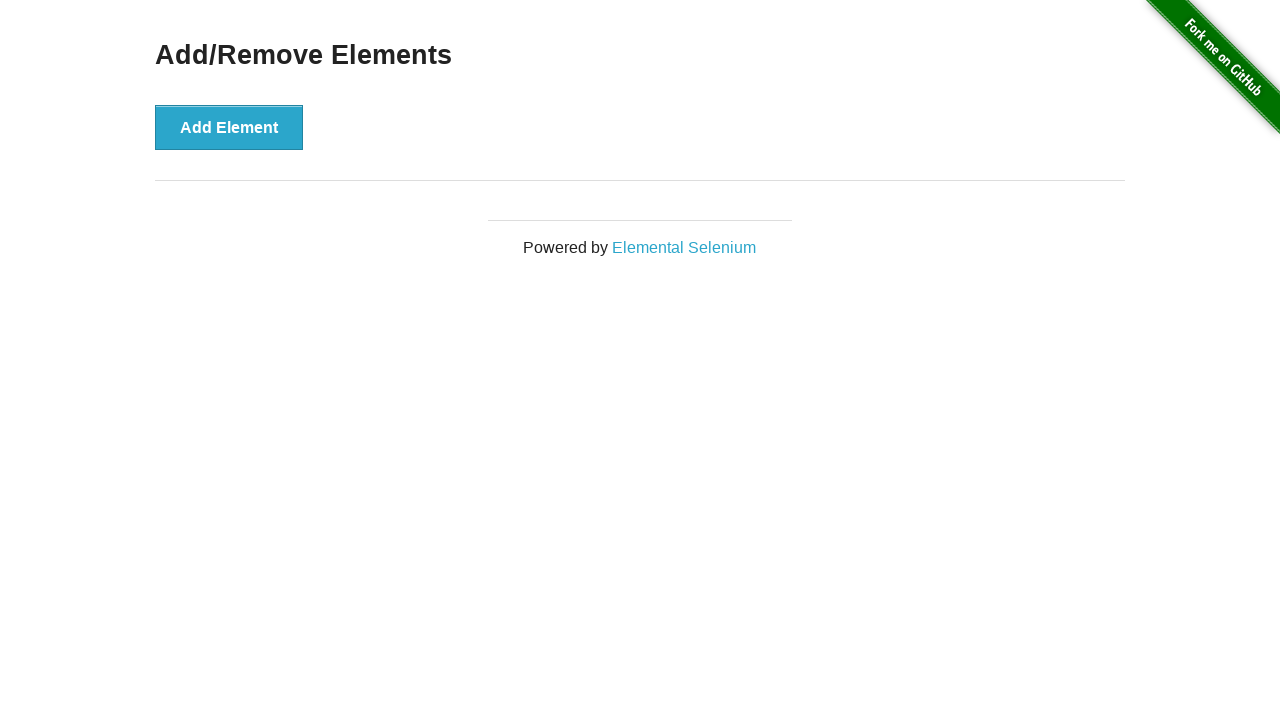